Tests form filling functionality by clicking a link, then filling out a form with first name, last name, city, and country fields before submitting

Starting URL: http://suninjuly.github.io/find_link_text

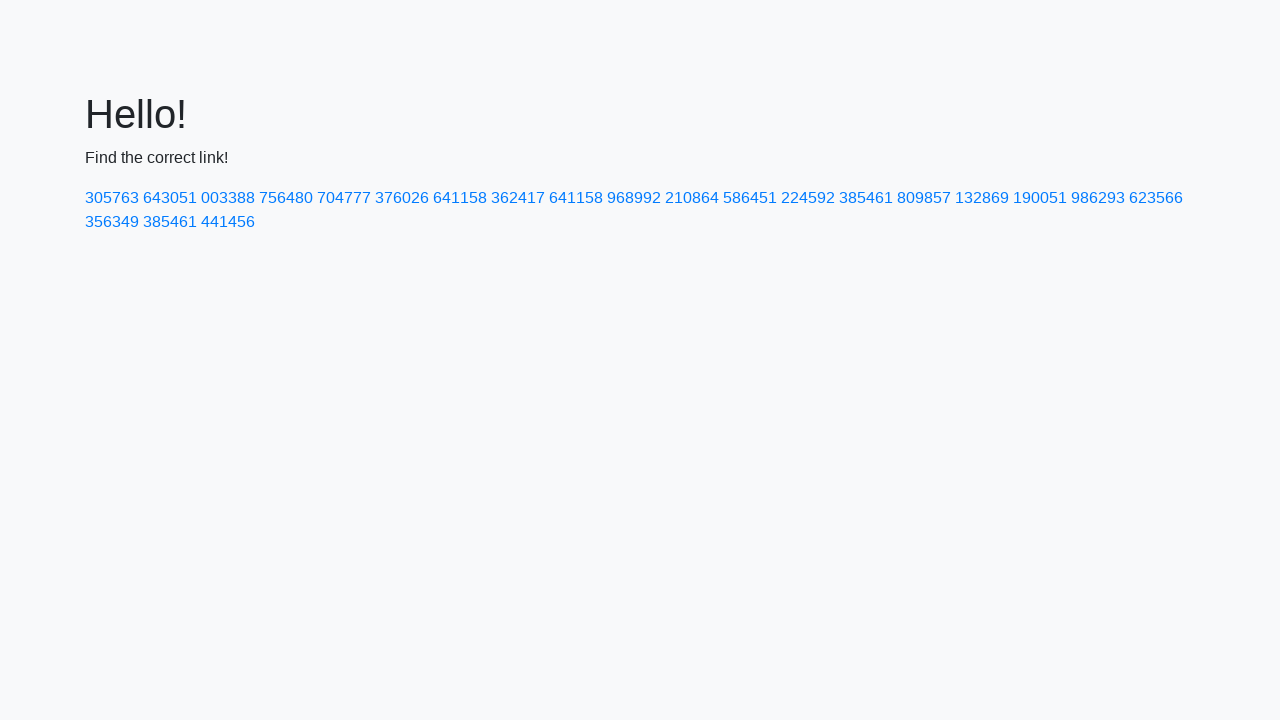

Clicked link with text '224592' at (808, 198) on text=224592
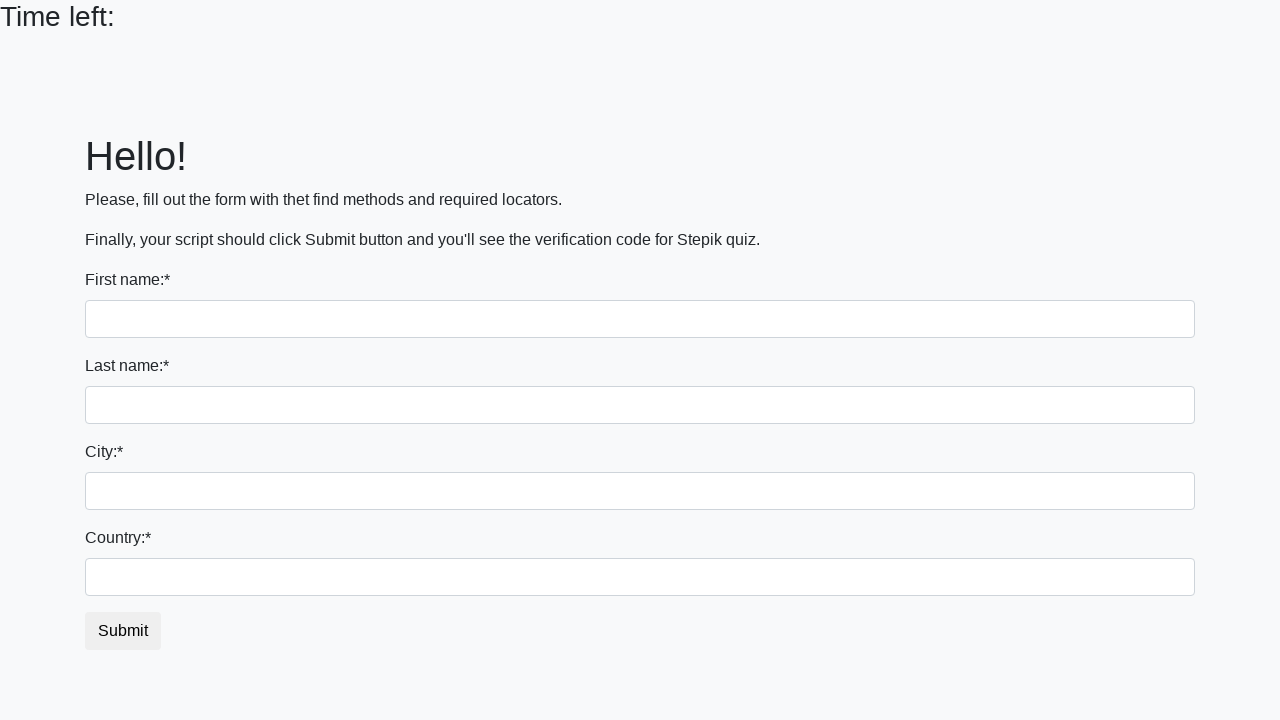

Filled first name field with 'Ivan' on input
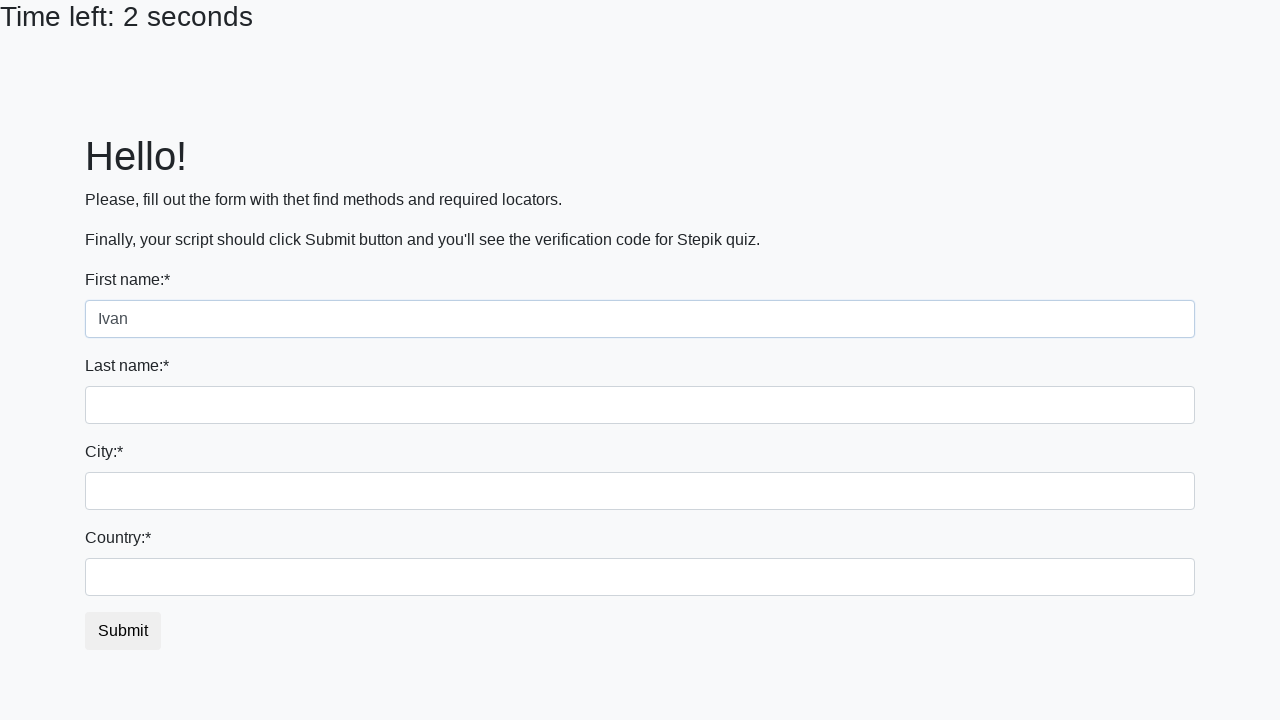

Filled last name field with 'Petrov' on input[name='last_name']
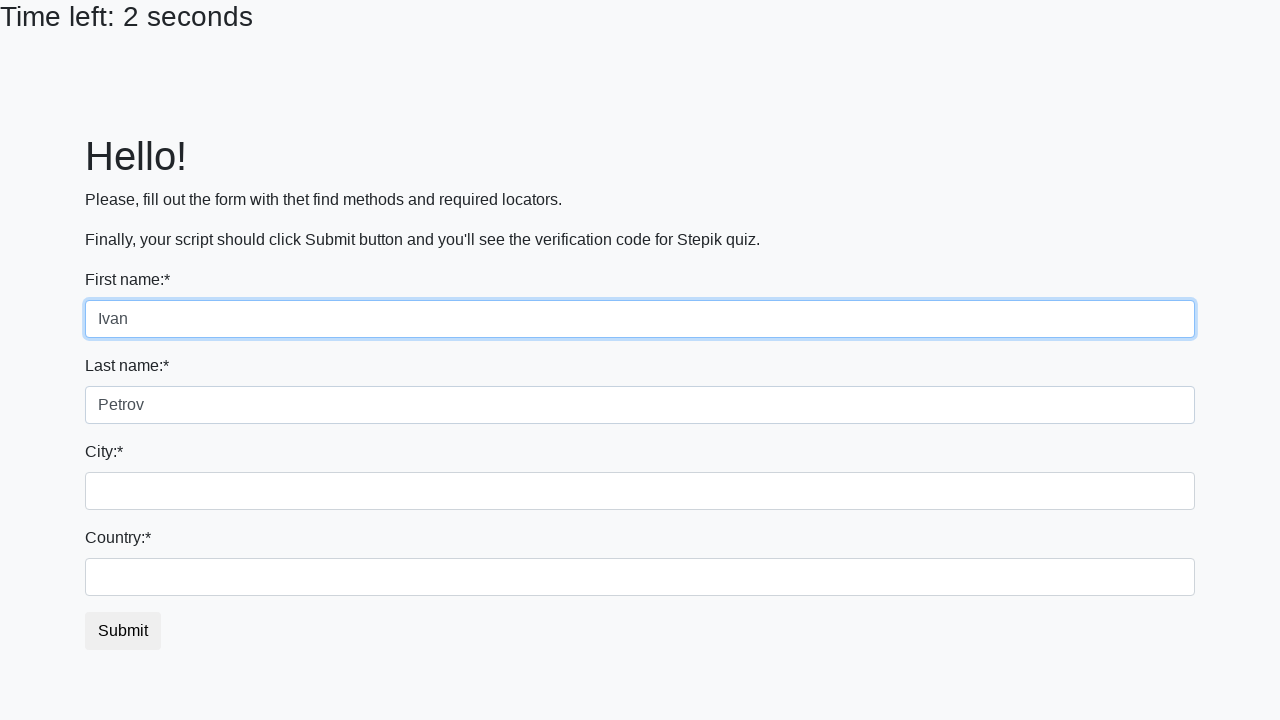

Filled city field with 'Smolensk' on .city
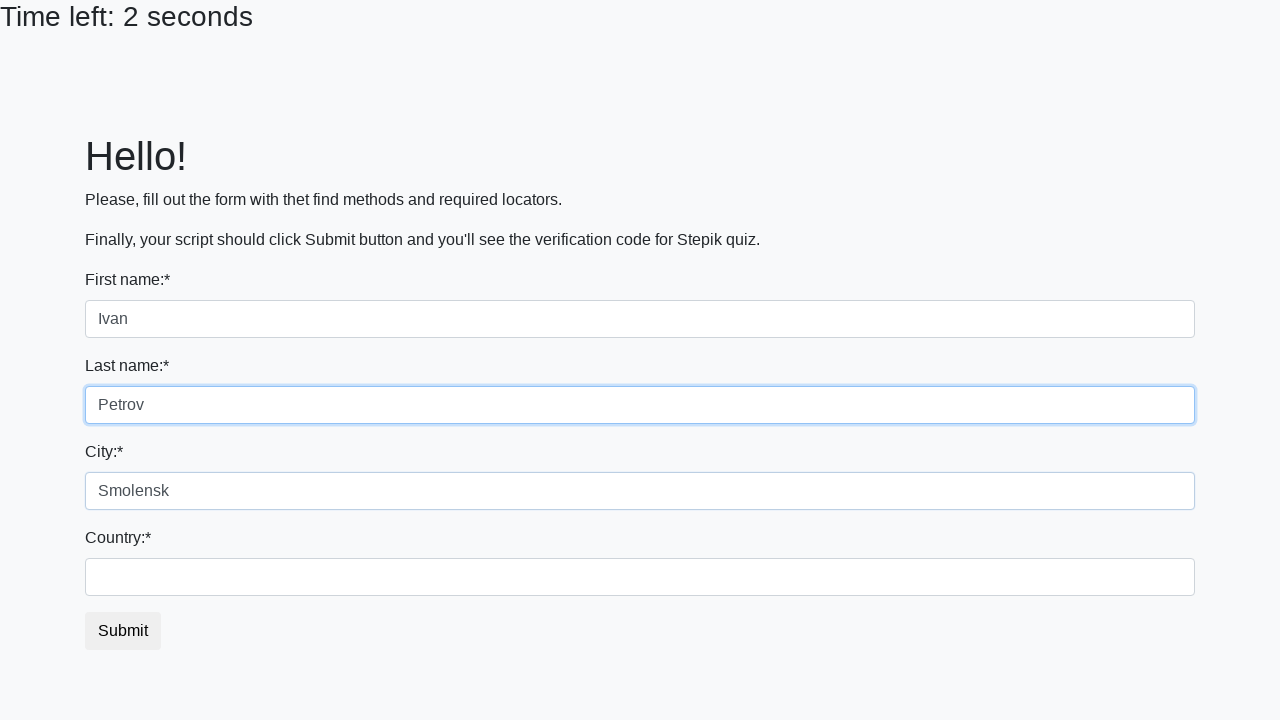

Filled country field with 'Russia' on #country
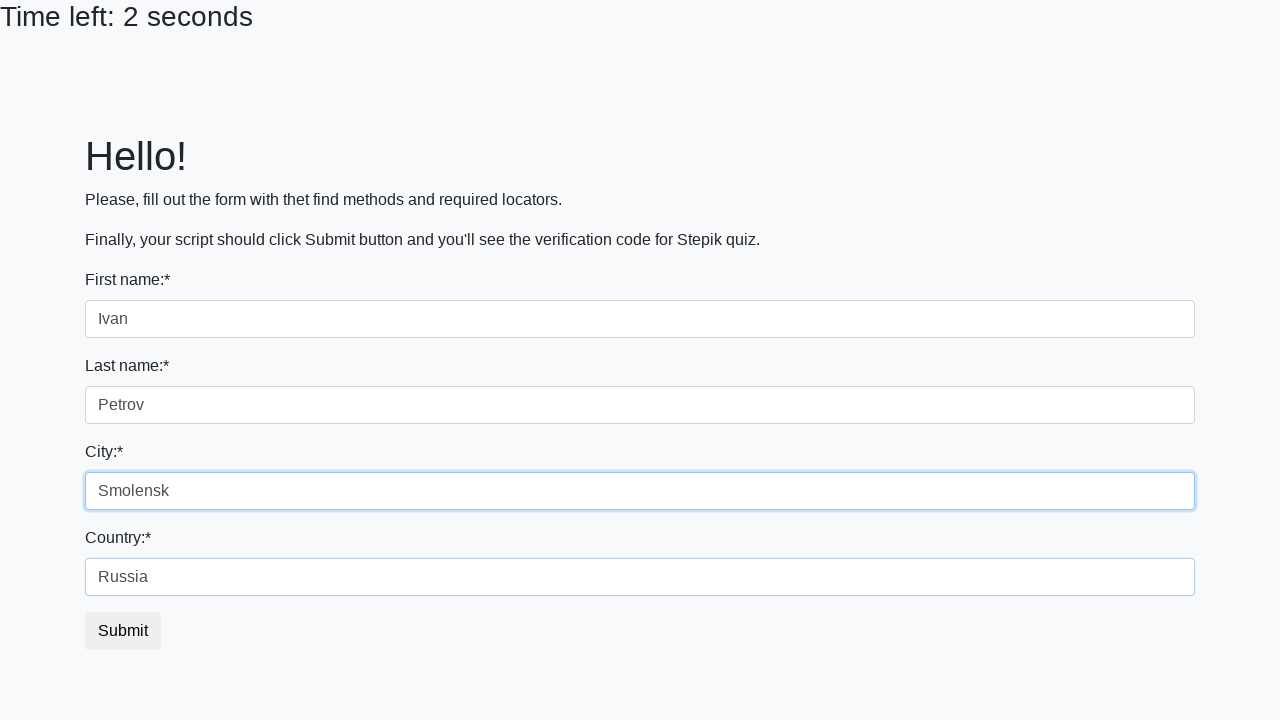

Clicked submit button to complete form at (123, 631) on button.btn
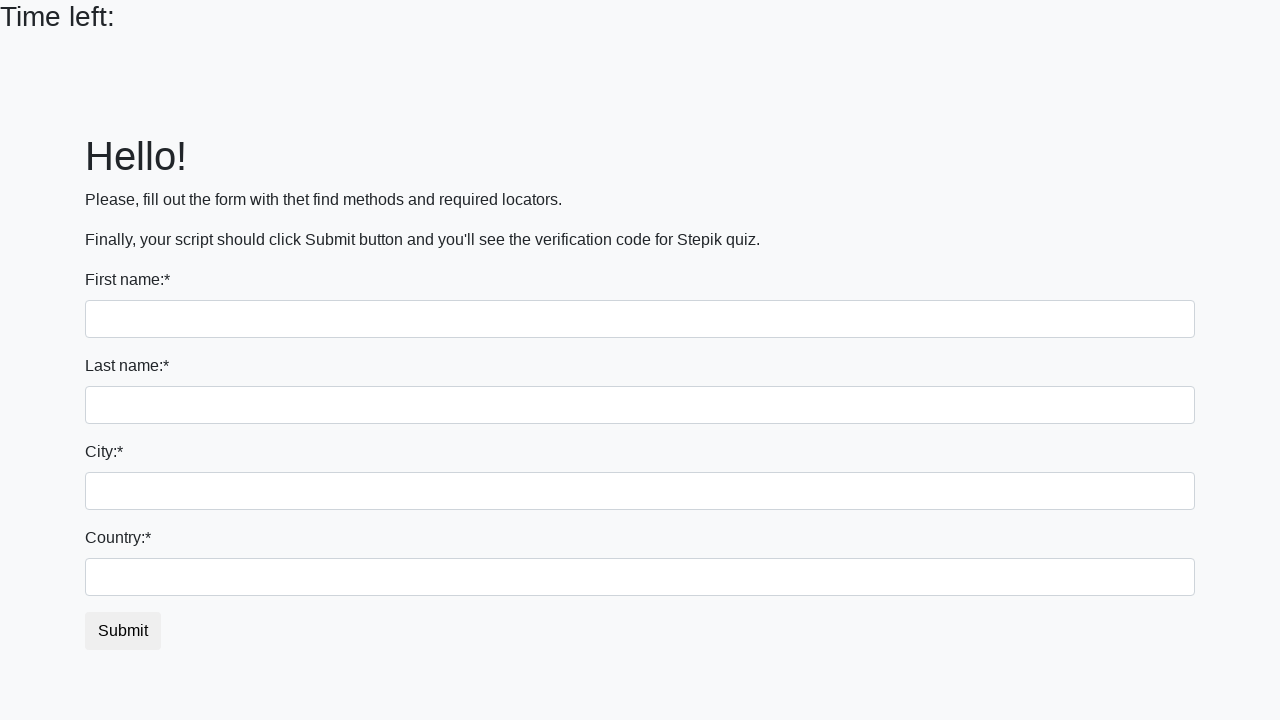

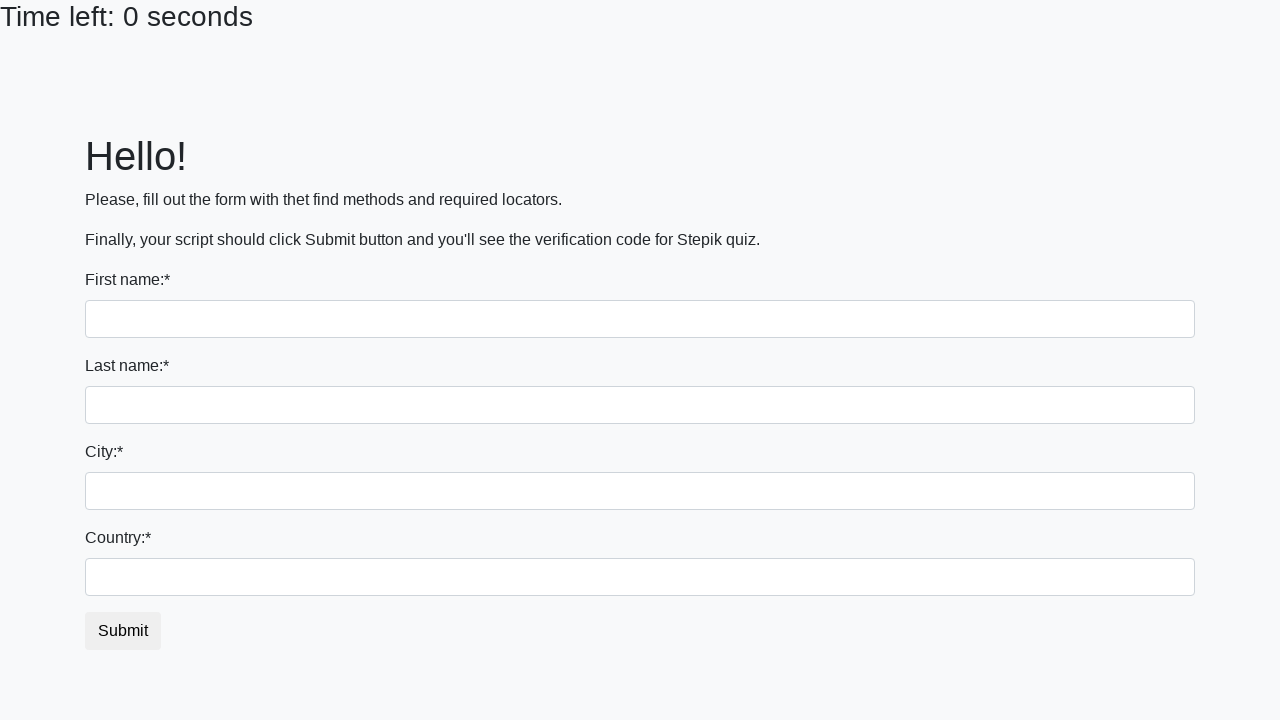